Tests radio button selection functionality by clicking on a specific radio button option

Starting URL: https://www.letskodeit.com/practice

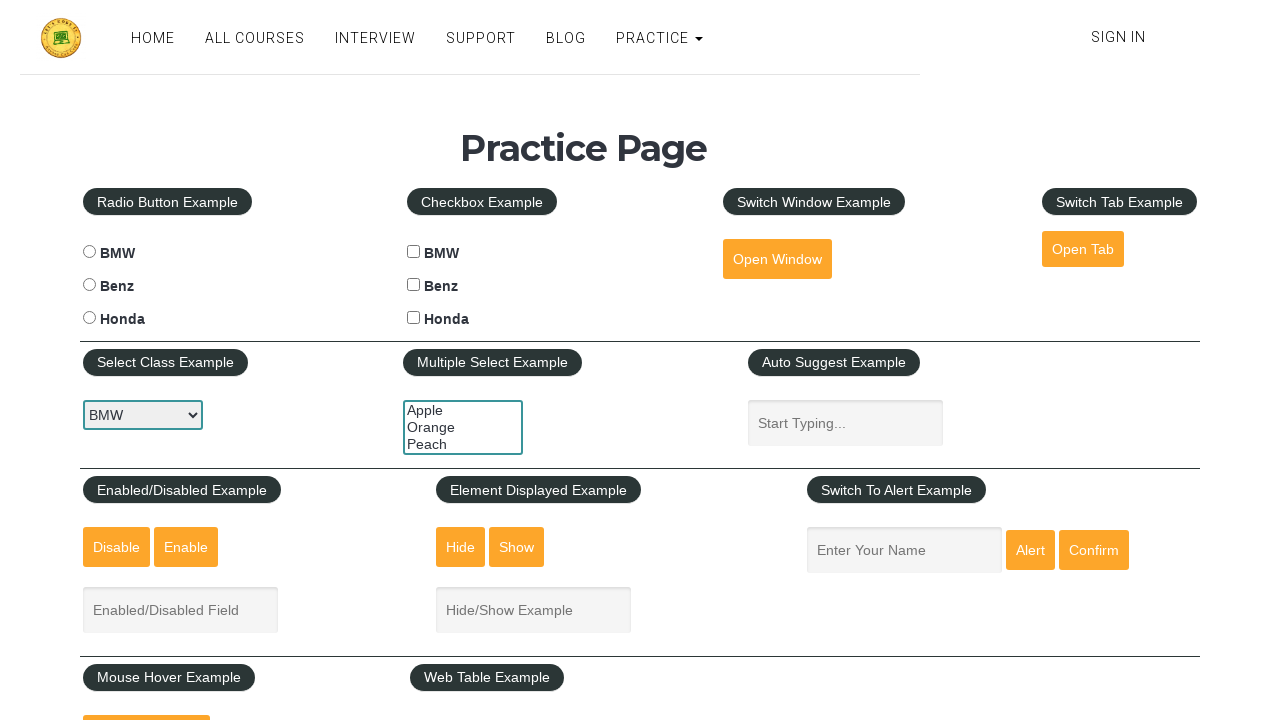

Clicked Honda radio button to select it at (89, 318) on xpath=//input[@name='cars' and @value='honda']
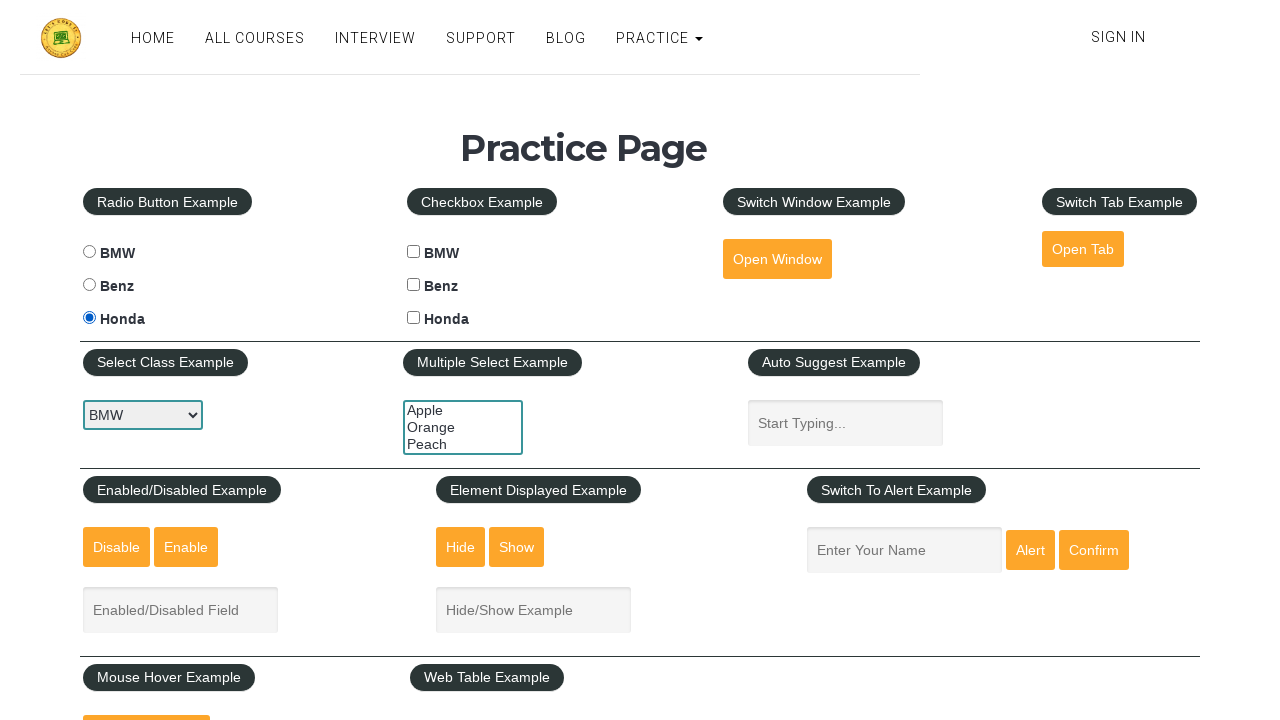

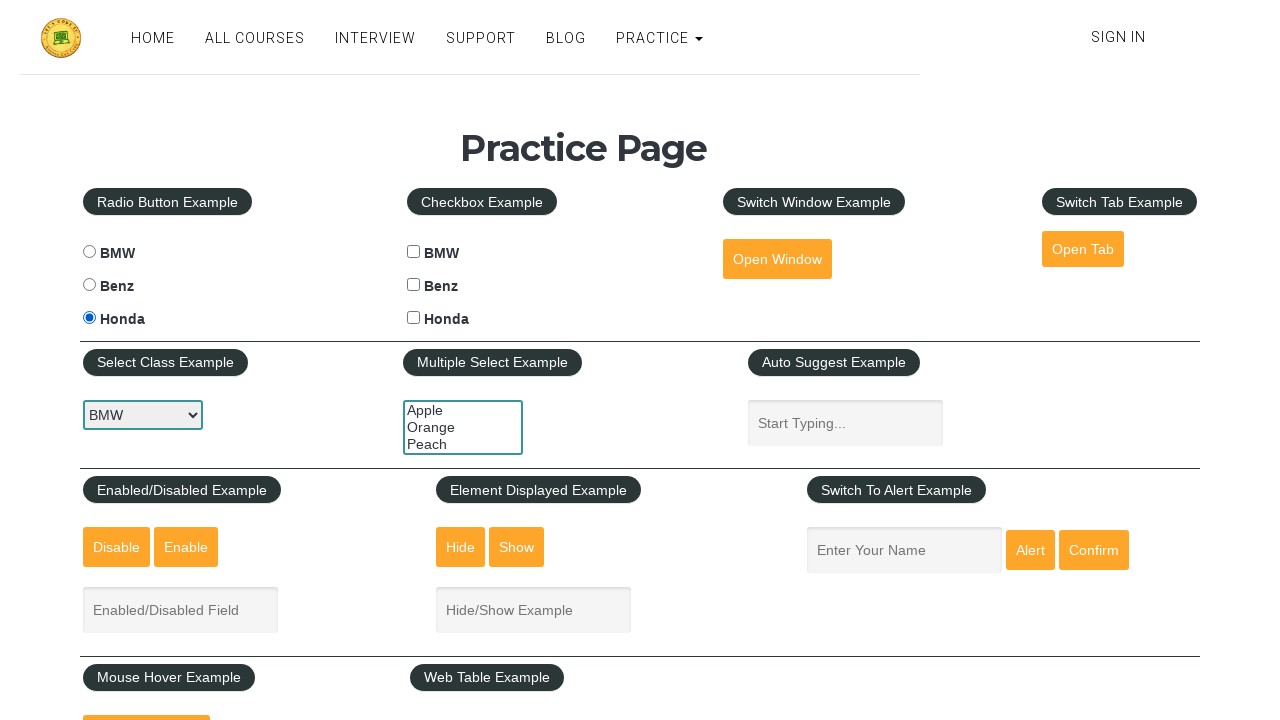